Tests that pressing the DOWN arrow key in an input field decrements the value by 1

Starting URL: http://the-internet.herokuapp.com/inputs

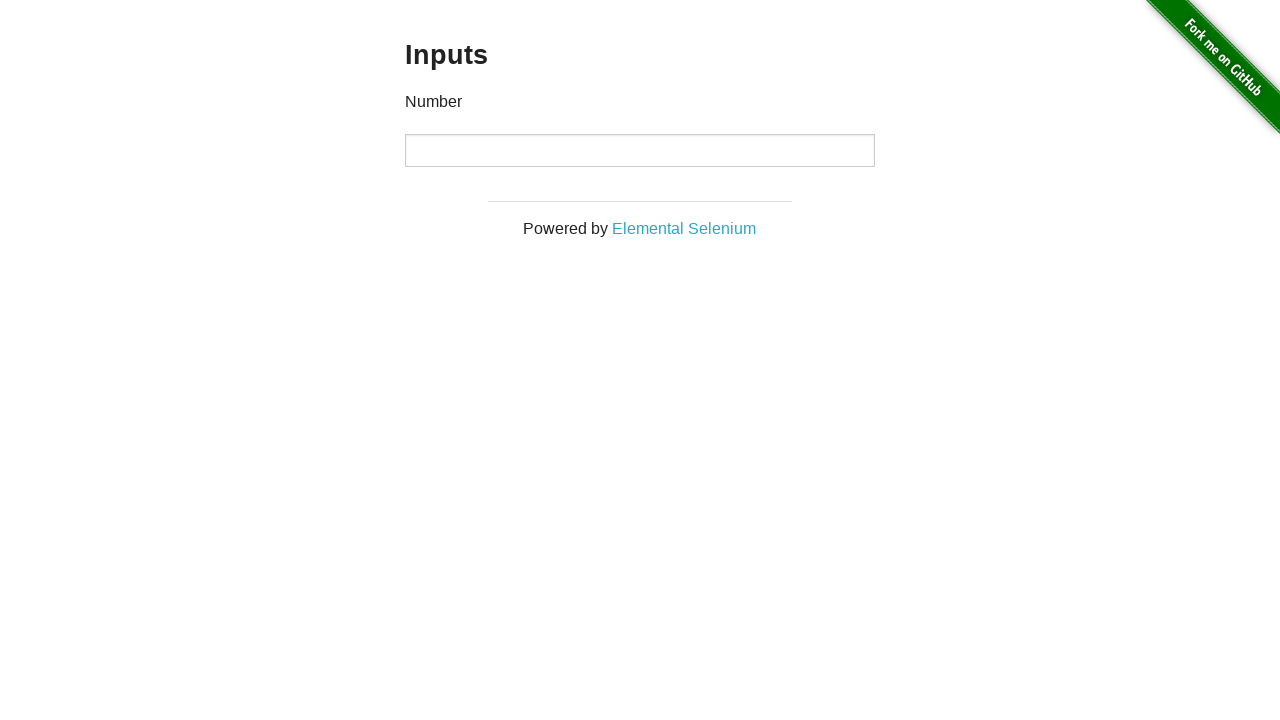

Pressed DOWN arrow key in input field on input
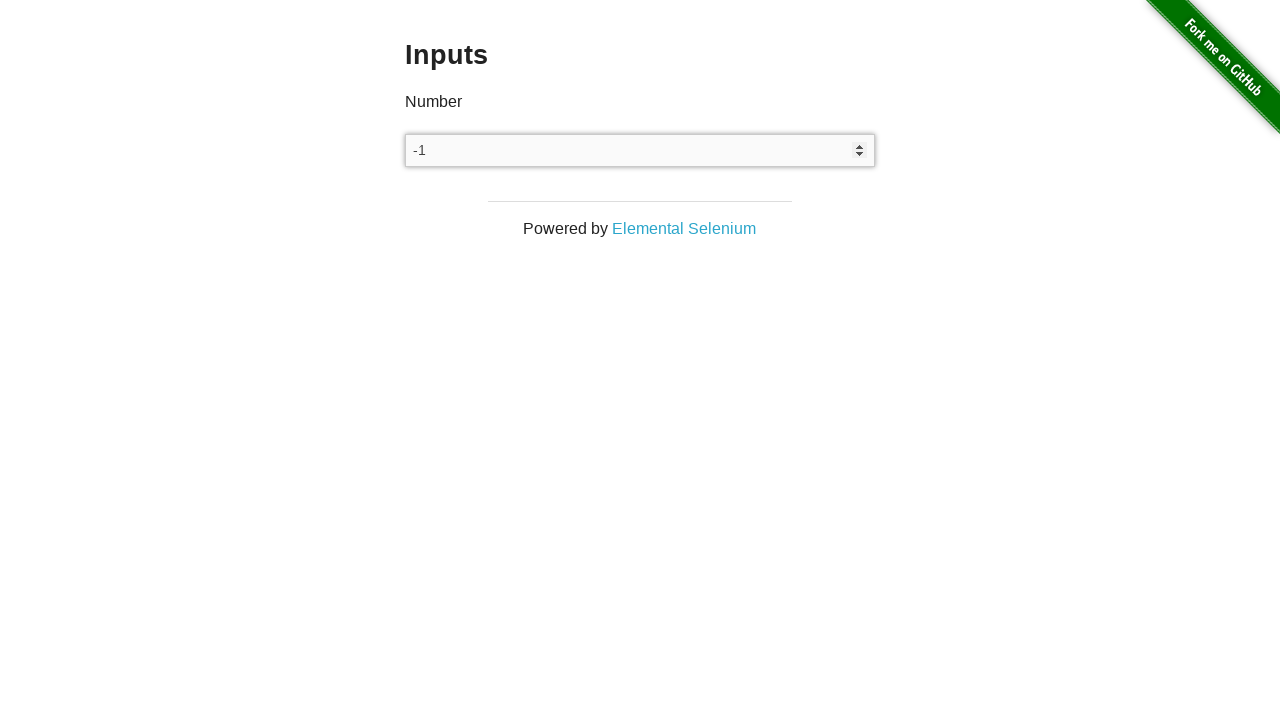

Verified input value decremented to -1
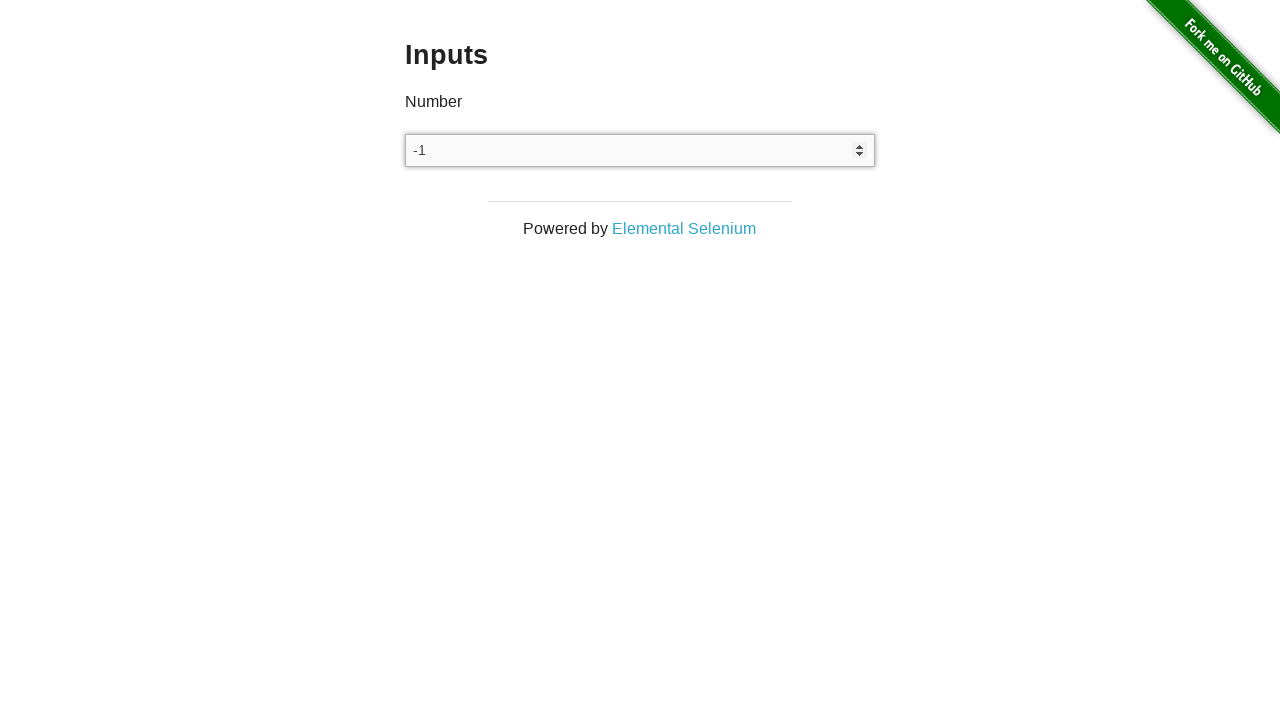

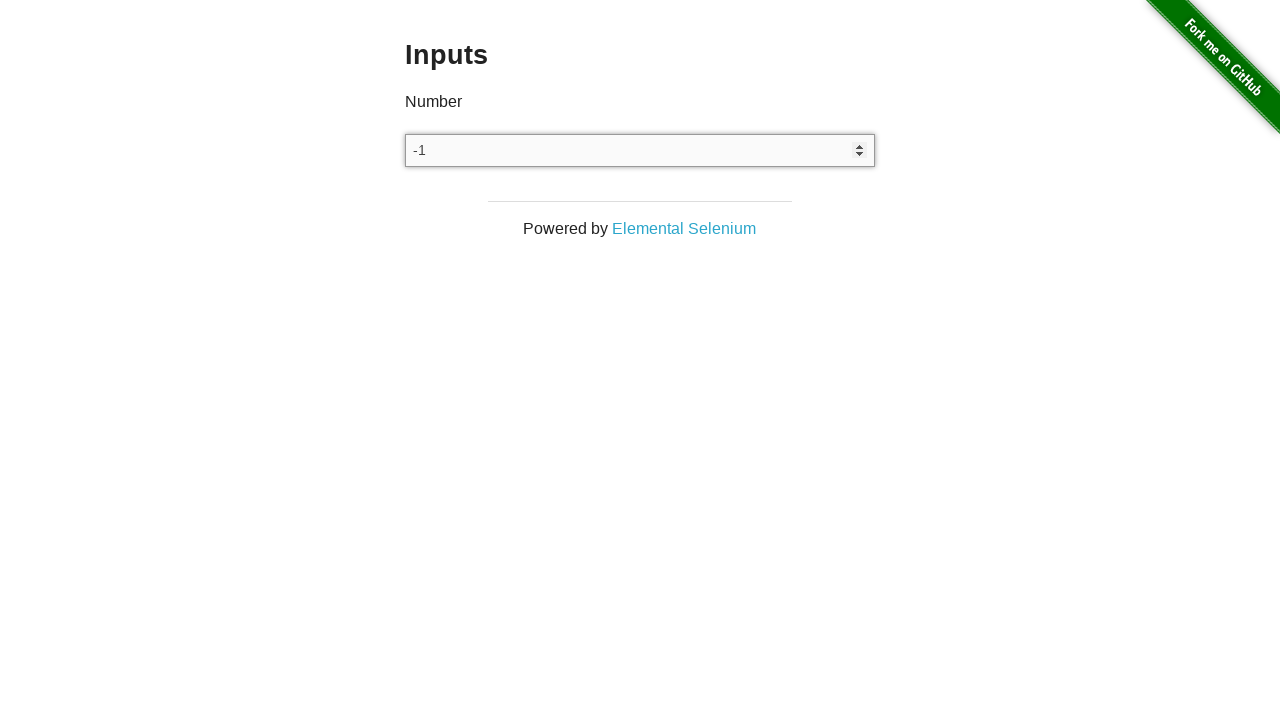